Tests filling out the complete feedback form with name, age, language, gender, rating option, and comment, then verifies all values are displayed correctly after submission.

Starting URL: https://acctabootcamp.github.io/site/tasks/provide_feedback

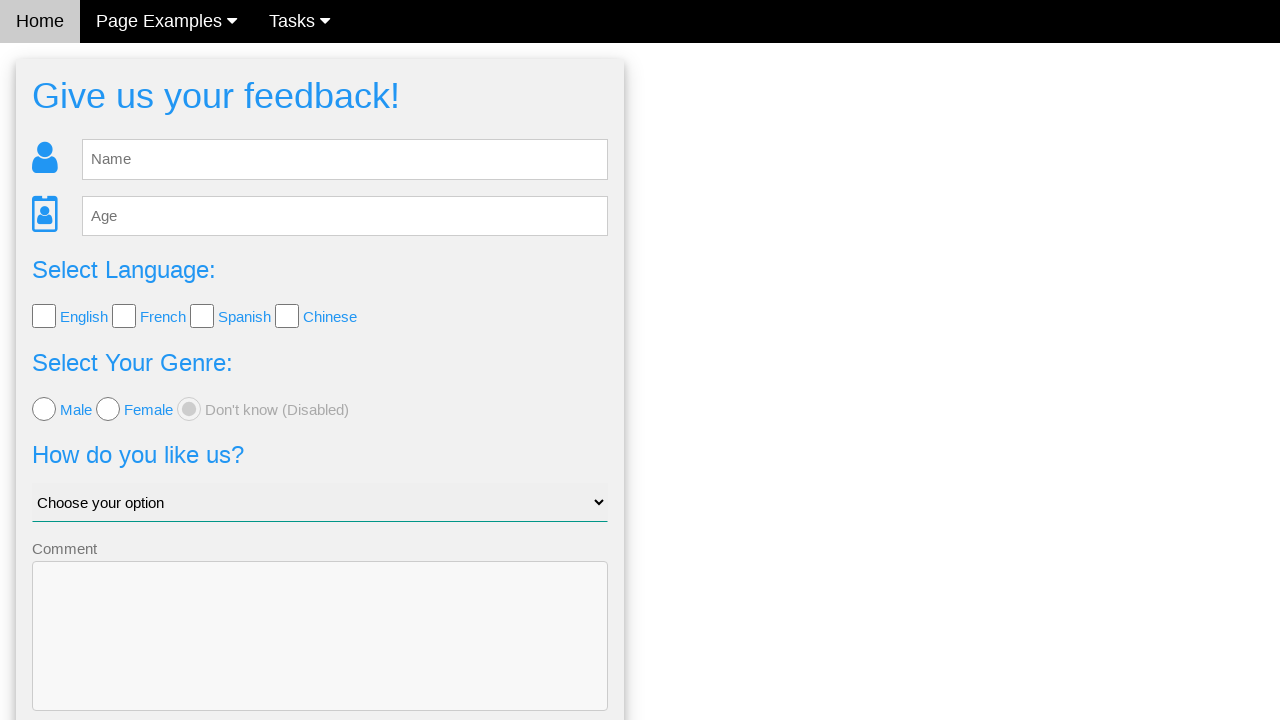

Filled name field with 'Marcus' on input[name='name']
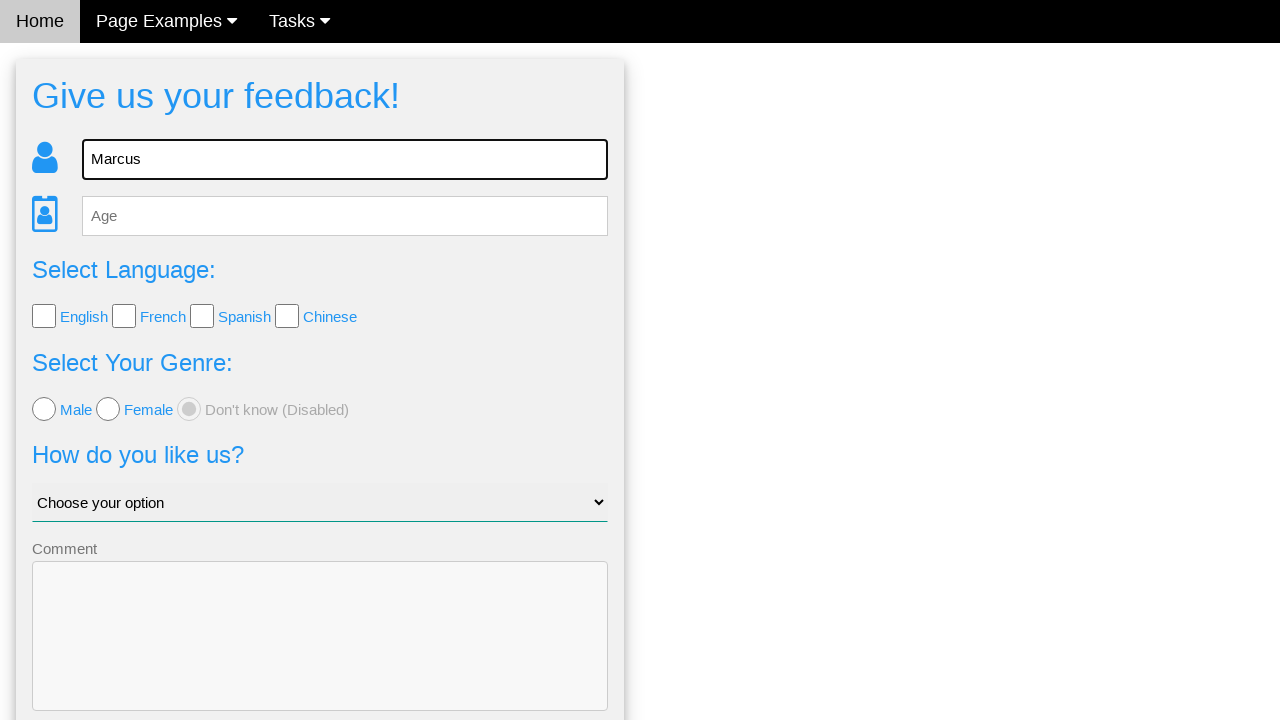

Filled age field with '28' on input[name='age']
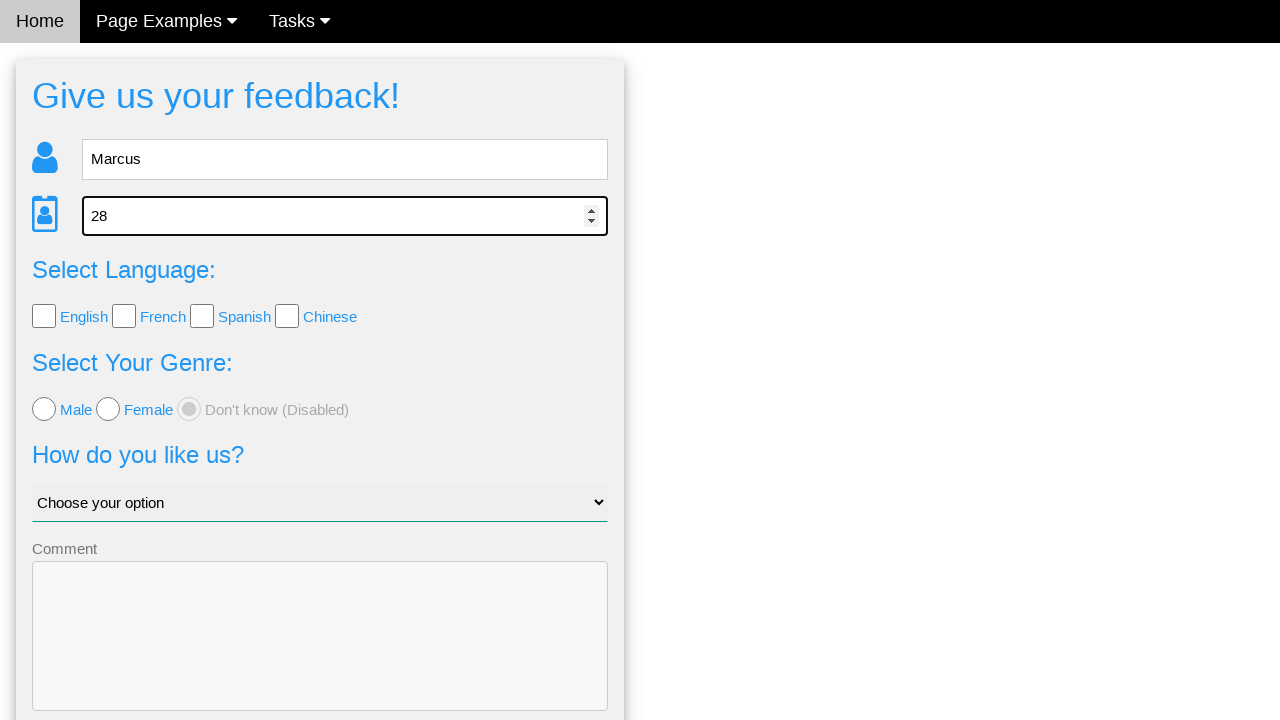

Checked English language checkbox at (44, 316) on input[type='checkbox'][value='English']
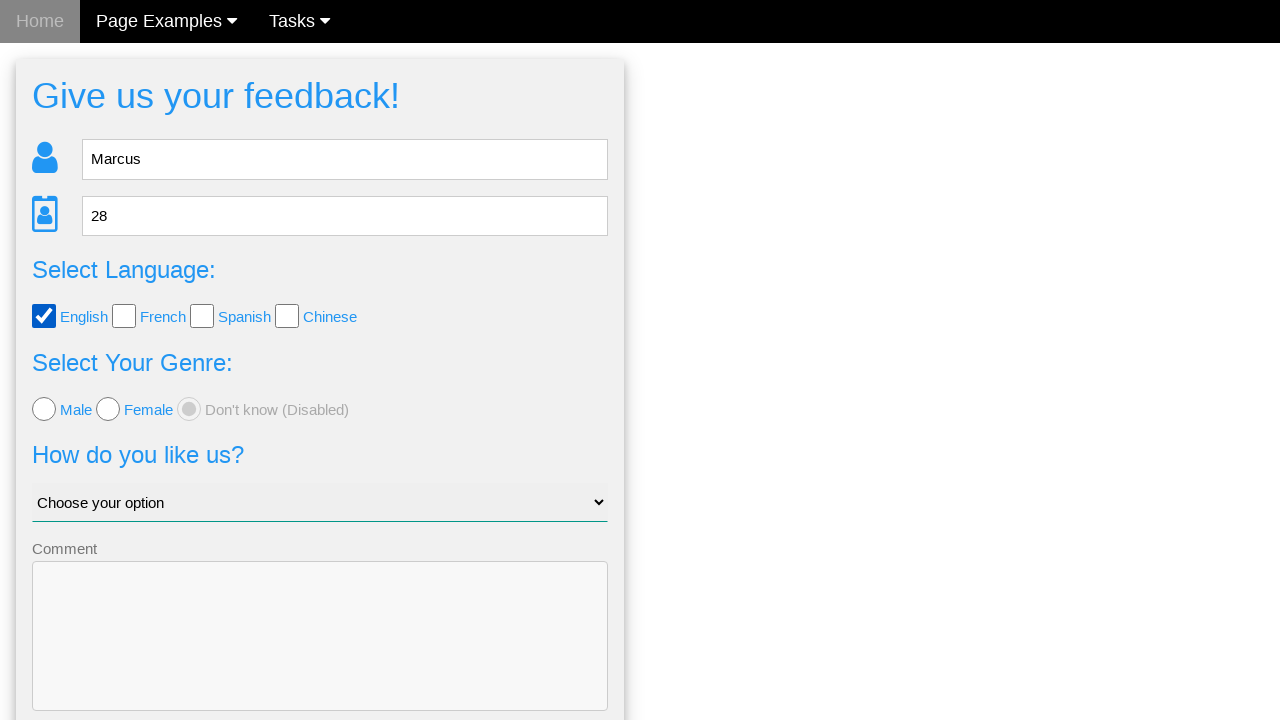

Selected male gender radio button at (44, 409) on input[type='radio'][name='gender'][value='male']
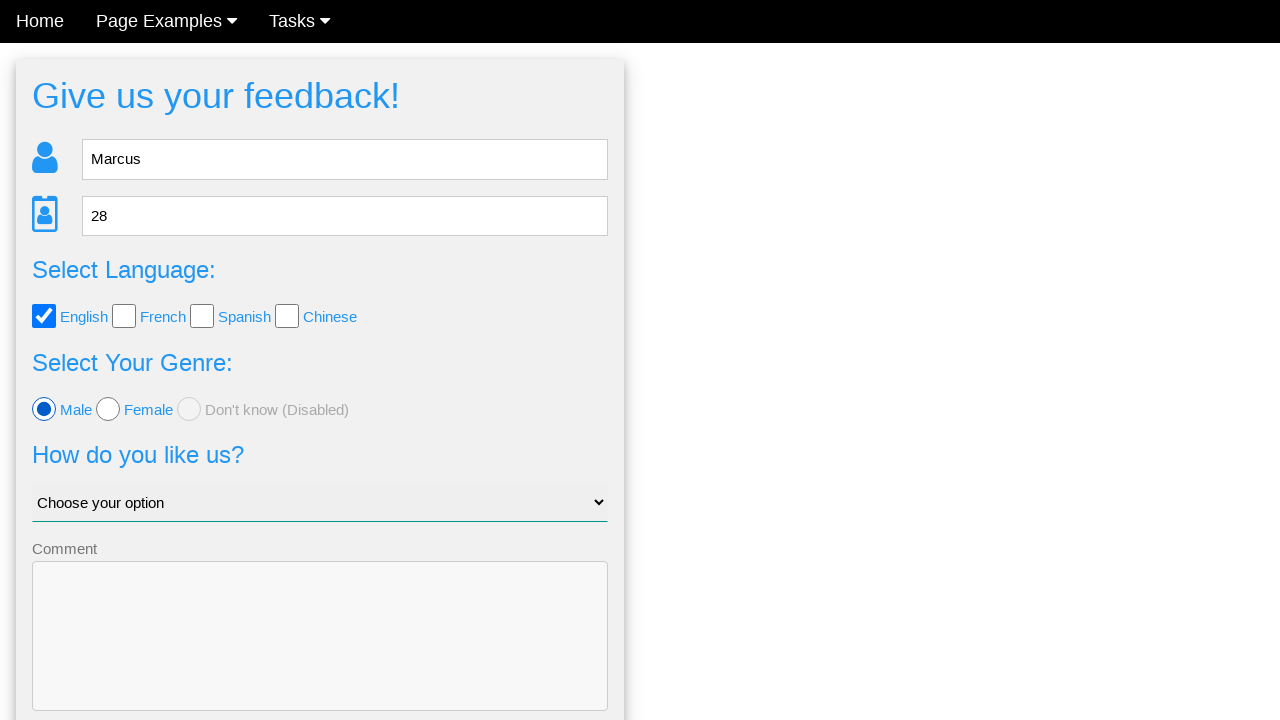

Selected 'Good' from rating dropdown on select[name='option'], select
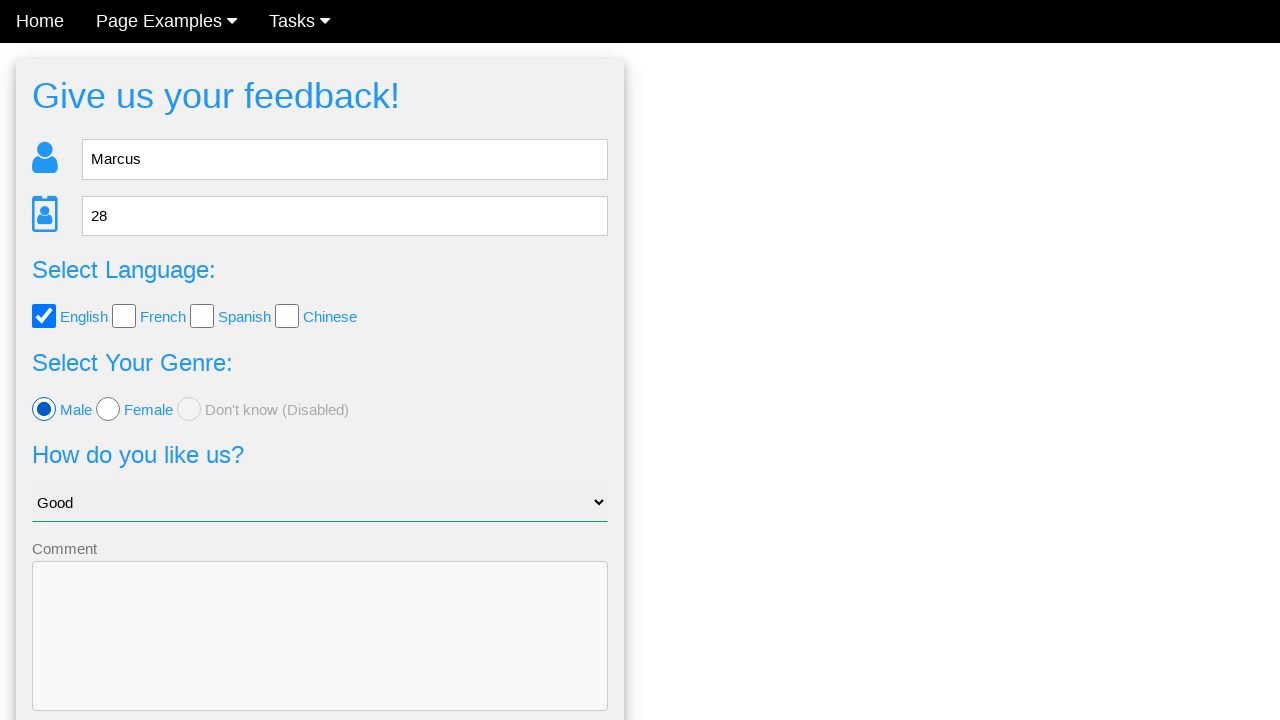

Filled comment field with 'Great experience with this form!' on textarea[name='comment'], input[name='comment']
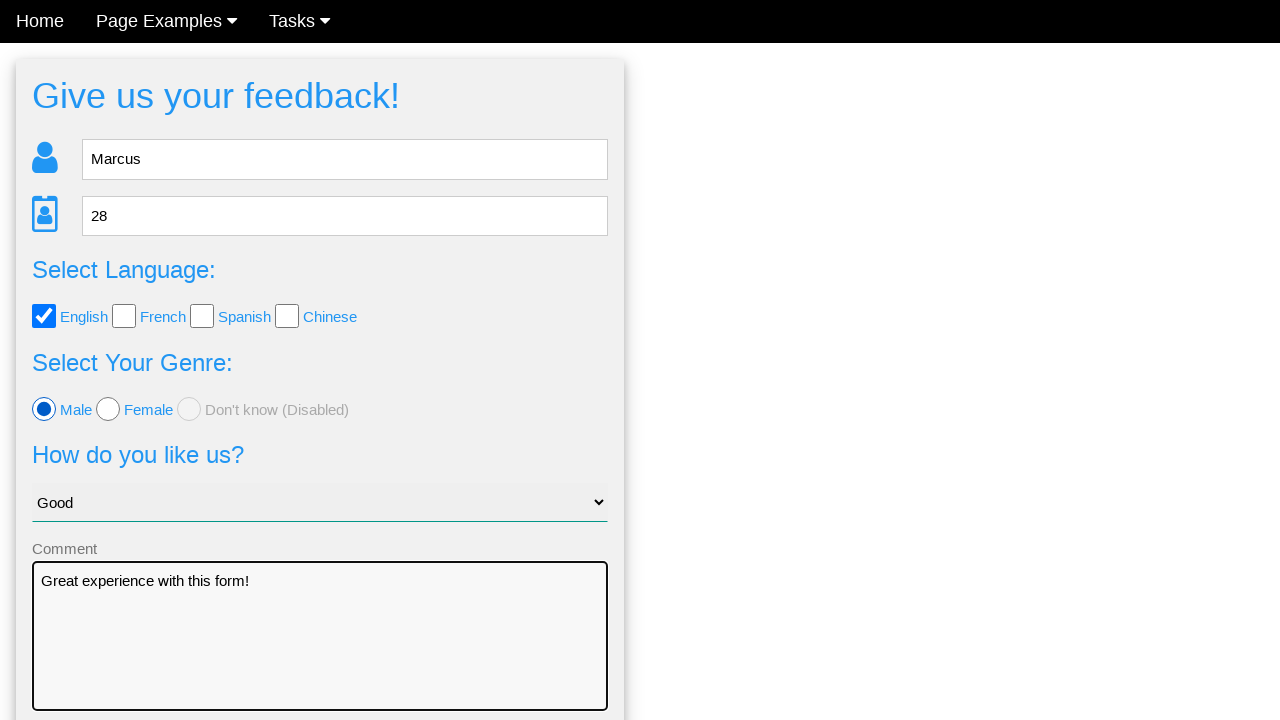

Clicked Send button to submit feedback form at (320, 656) on button:has-text('Send'), input[type='submit'][value='Send']
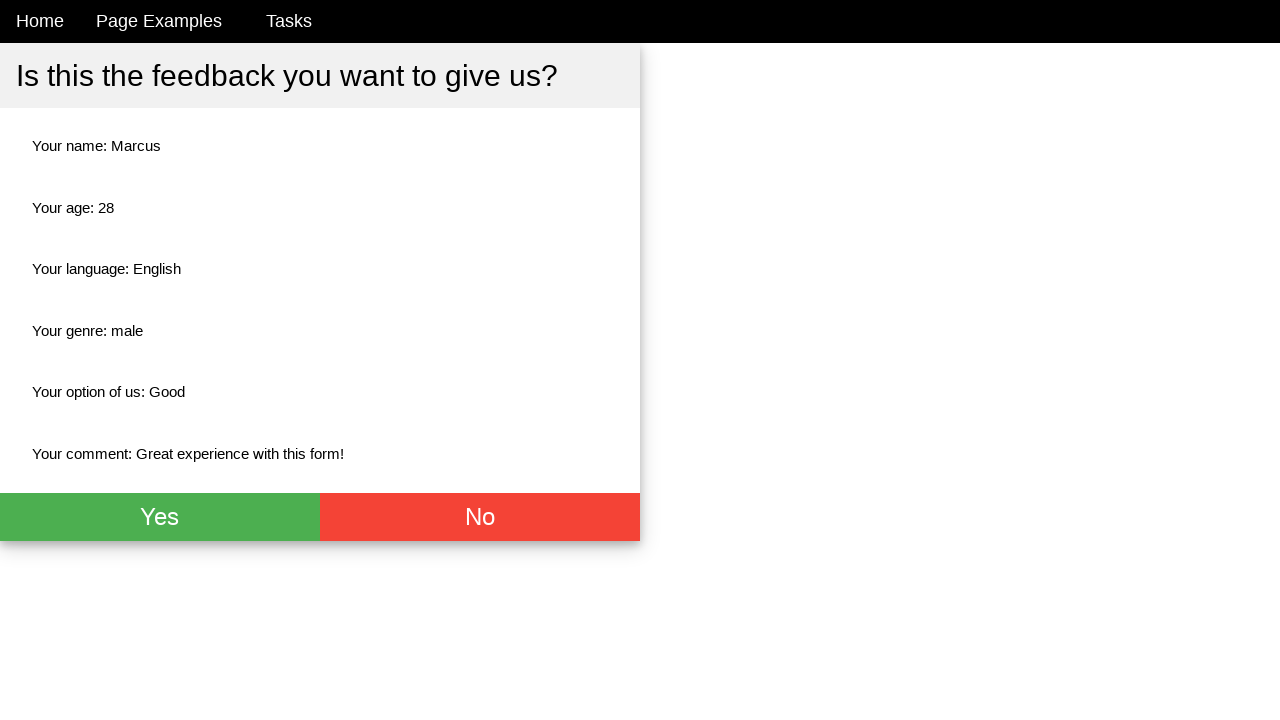

Waited for name result field to appear
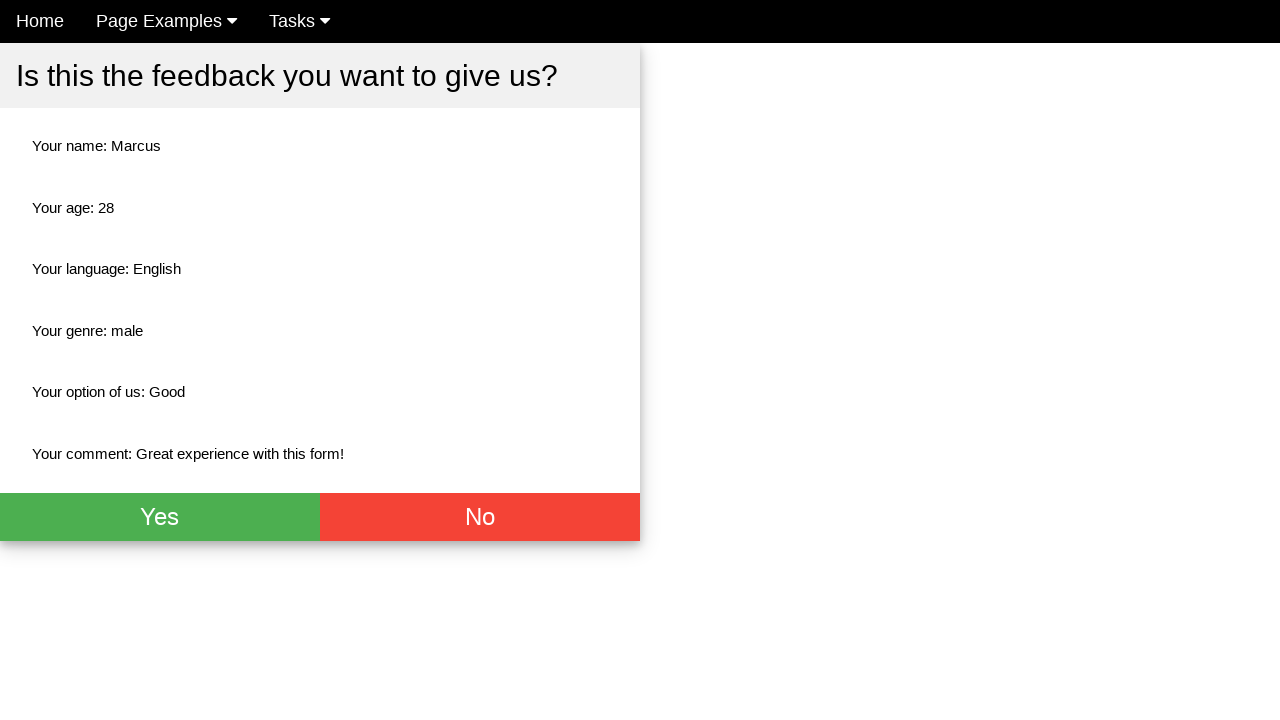

Verified name field displays 'Marcus'
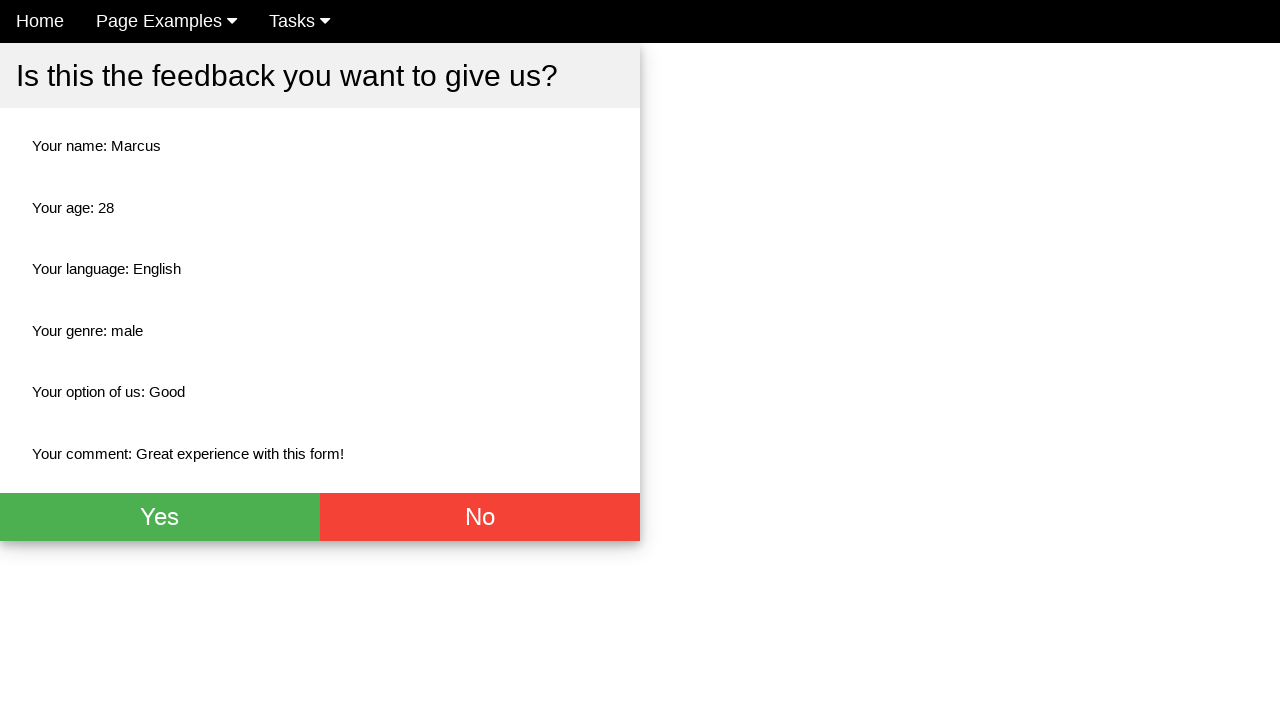

Verified age field displays '28'
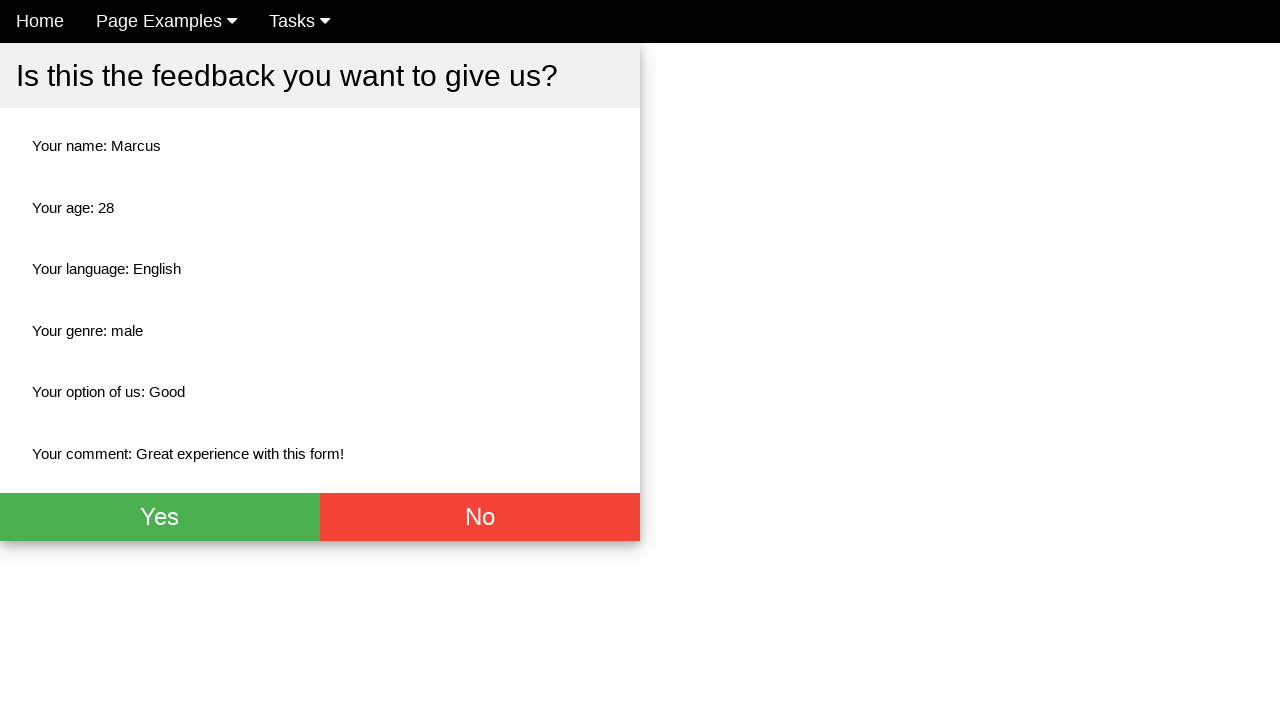

Verified language field displays 'English'
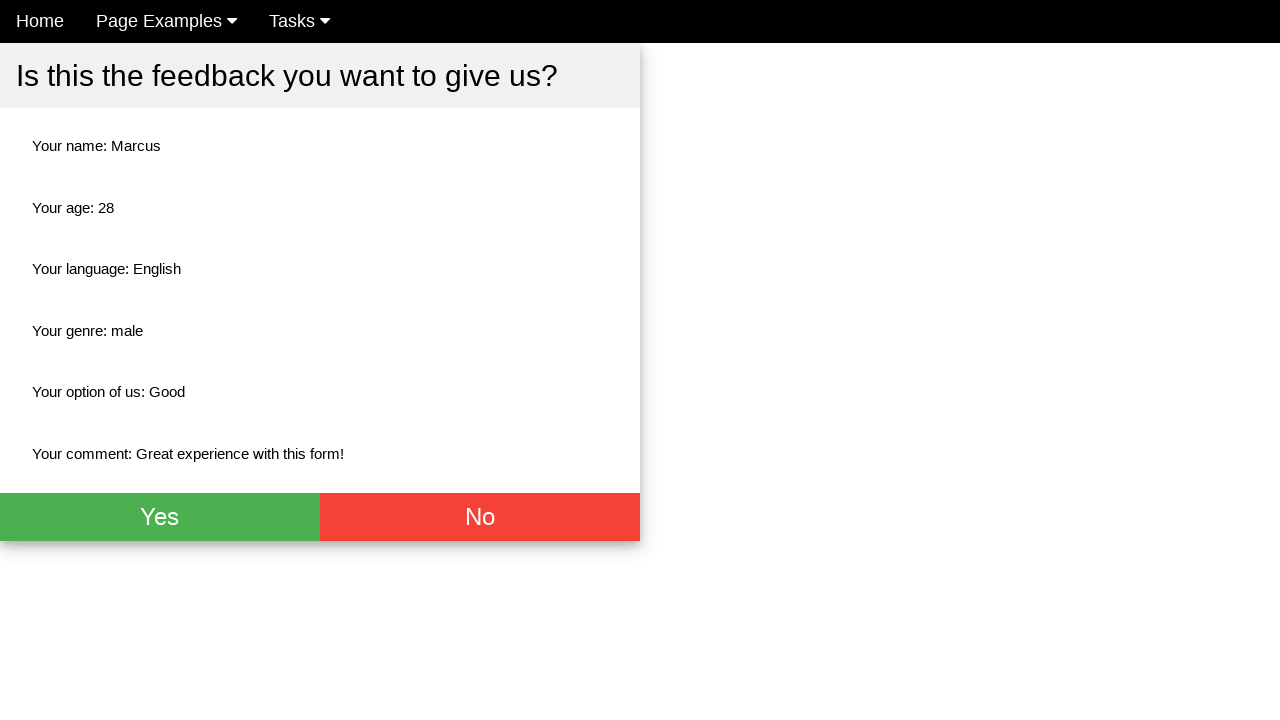

Verified gender field displays 'male'
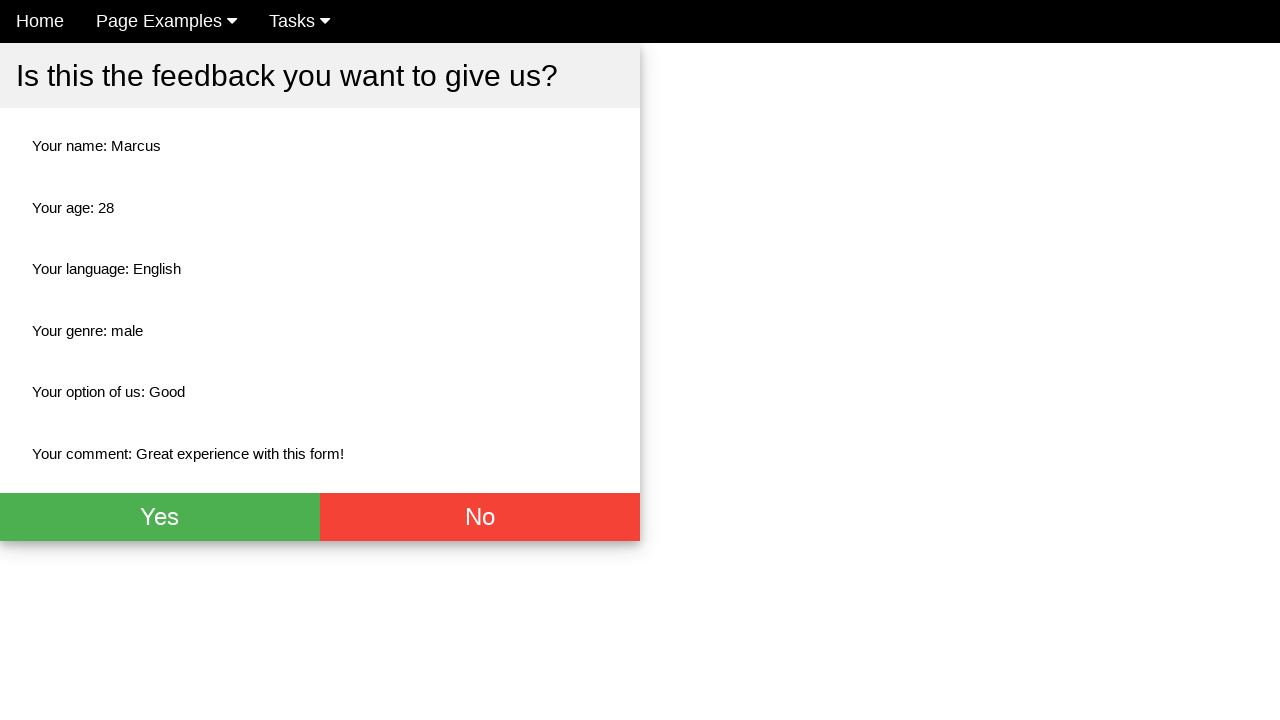

Verified rating field displays 'Good'
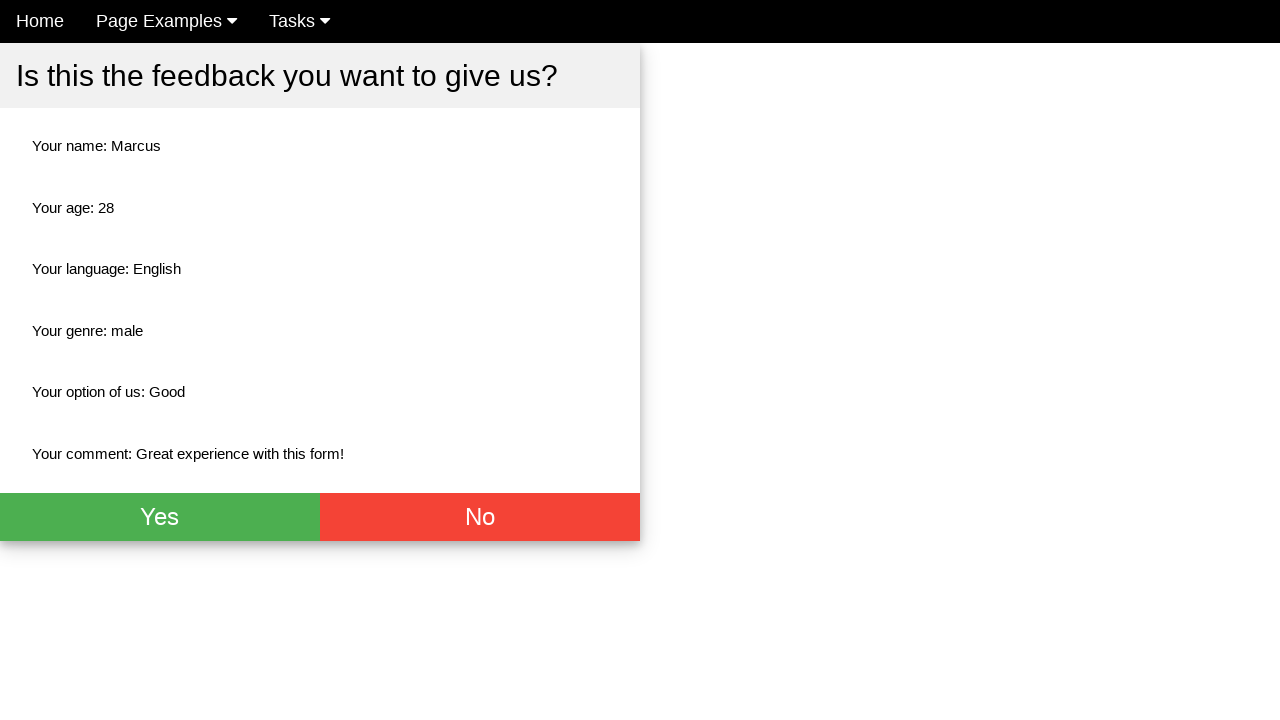

Verified comment field displays 'Great experience with this form!'
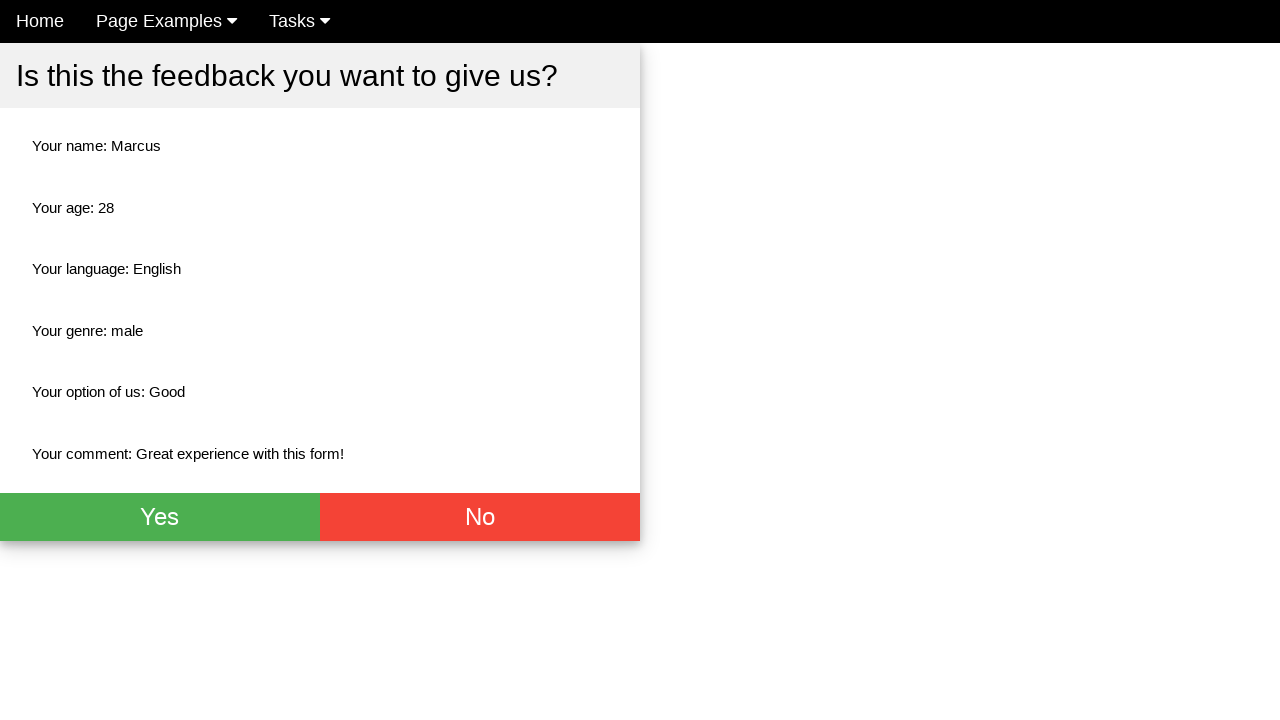

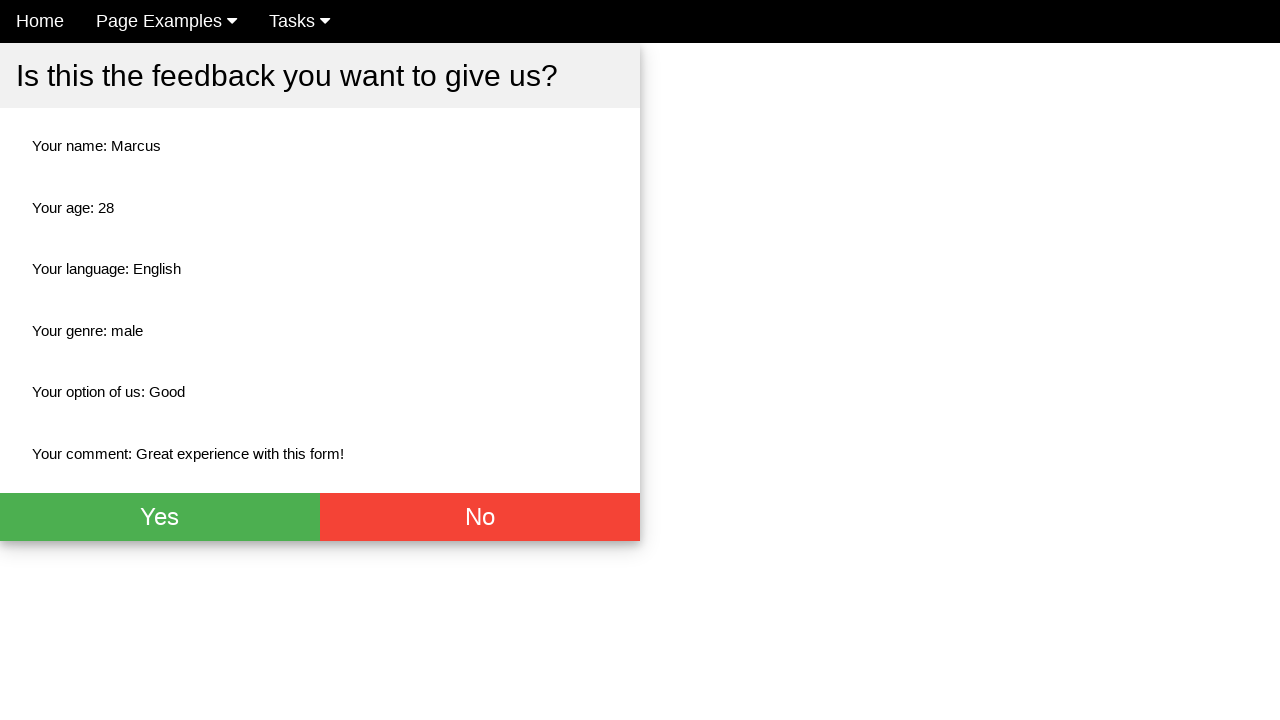